Tests the jQuery UI autocomplete dropdown functionality by typing in the input field and selecting an option from the suggestions list

Starting URL: https://jqueryui.com/autocomplete/

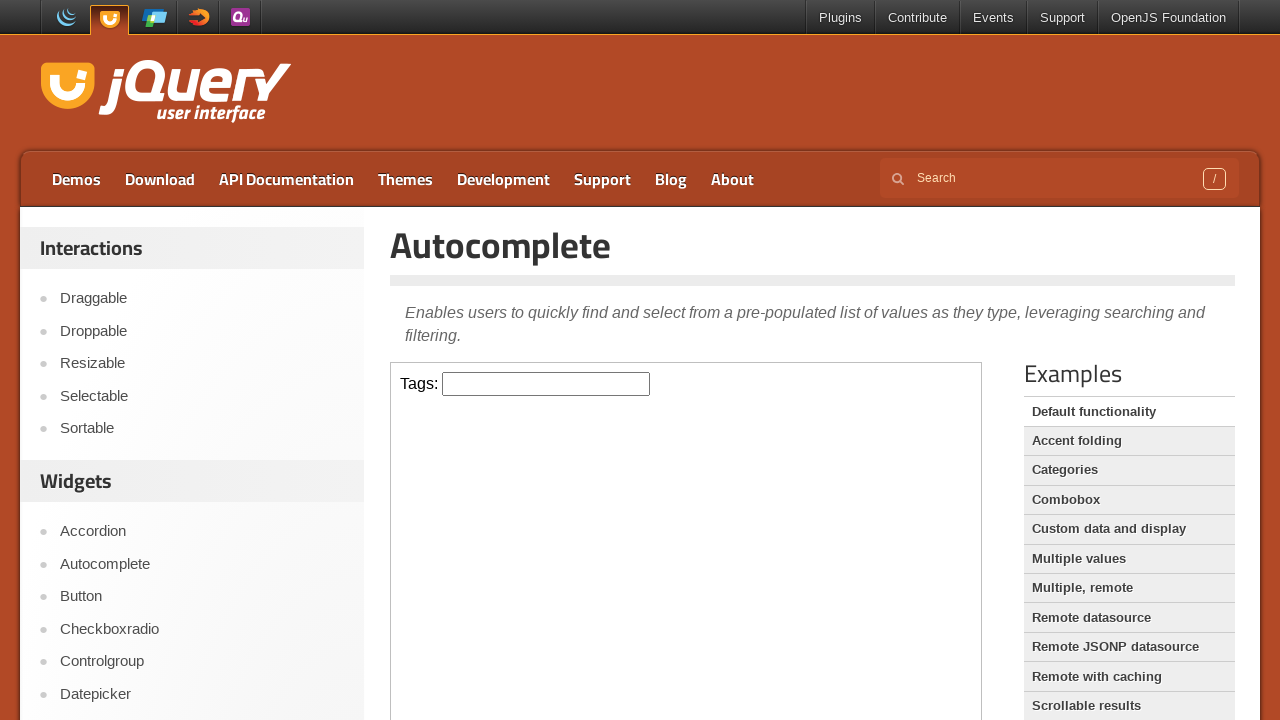

Located demo iframe for autocomplete widget
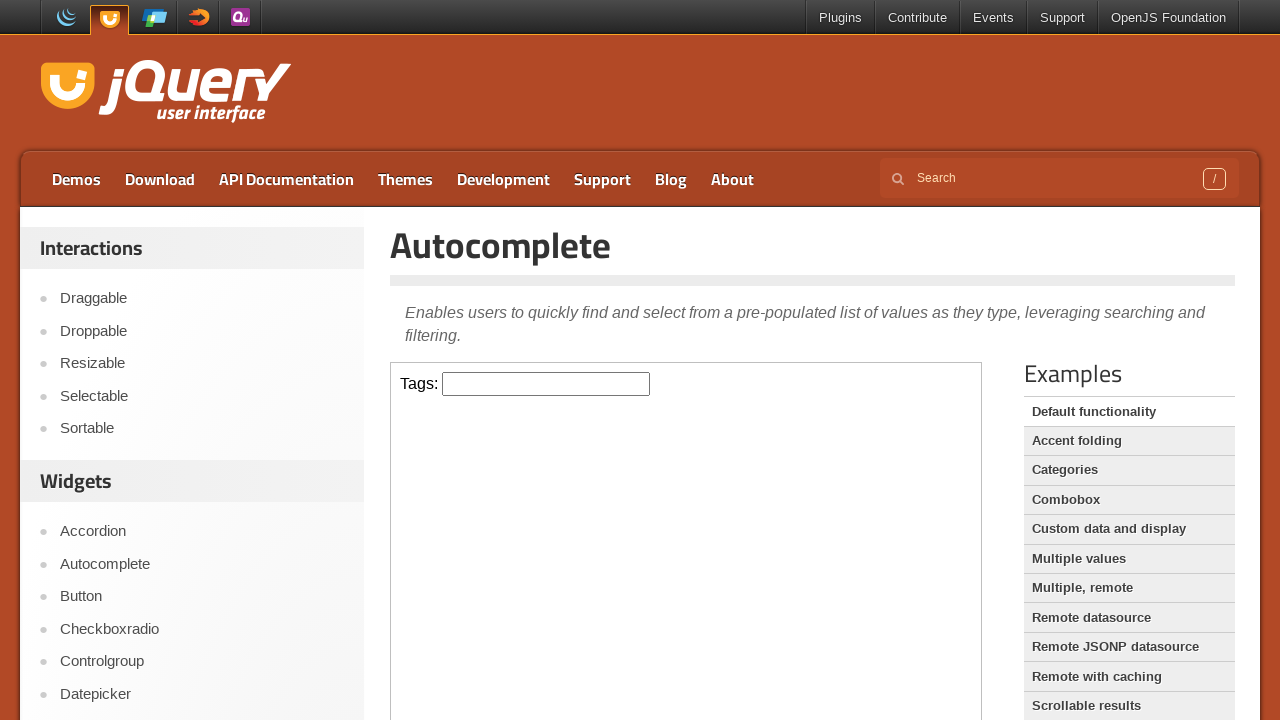

Typed 'as' into the autocomplete input field on iframe.demo-frame >> internal:control=enter-frame >> #tags
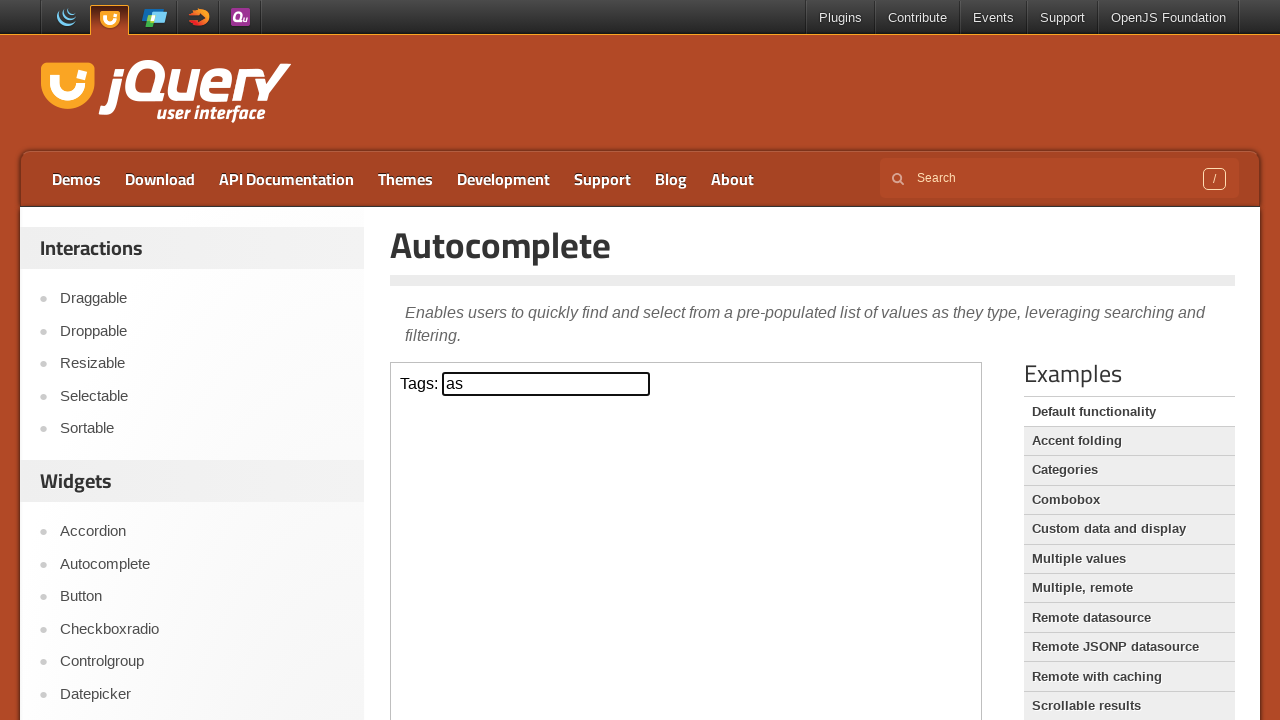

Autocomplete suggestions dropdown appeared
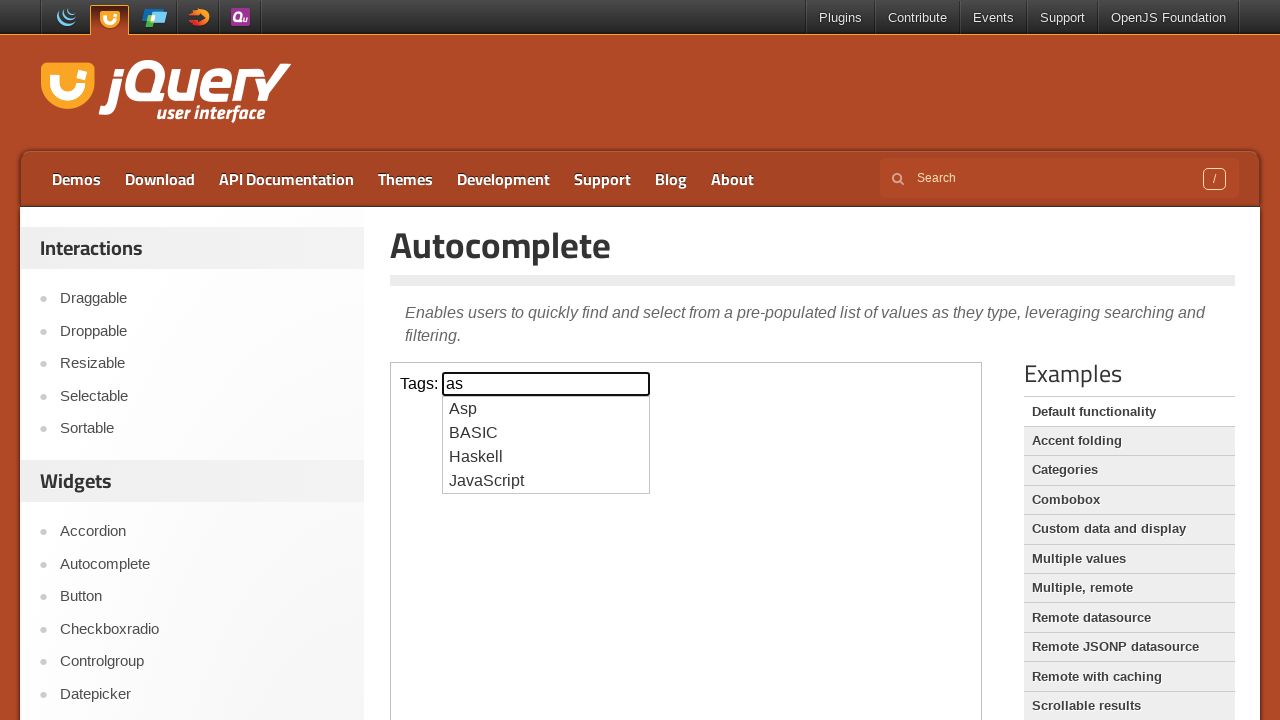

Selected 'JavaScript' option from autocomplete dropdown at (546, 481) on iframe.demo-frame >> internal:control=enter-frame >> ul#ui-id-1 li >> internal:h
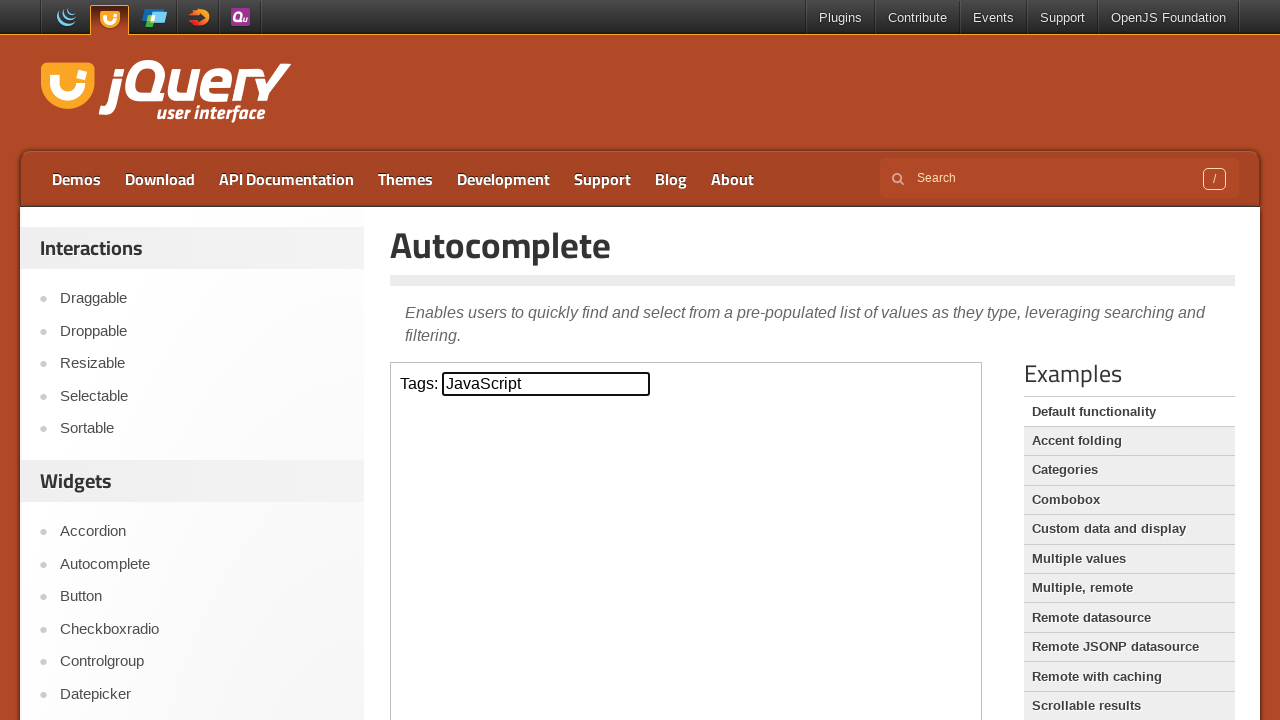

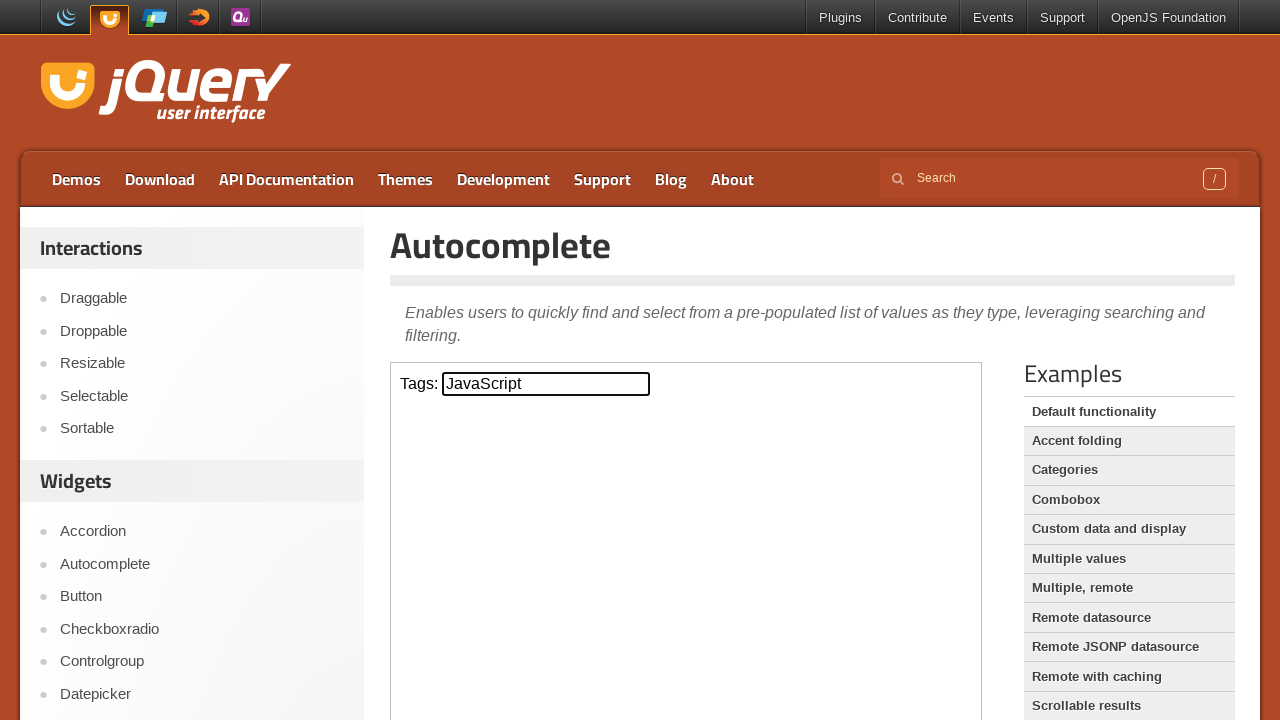